Tests JavaScript confirm dialog dismissal by clicking a button, canceling the dialog, and verifying the result message does not contain "successfuly"

Starting URL: https://testcenter.techproeducation.com/index.php?page=javascript-alerts

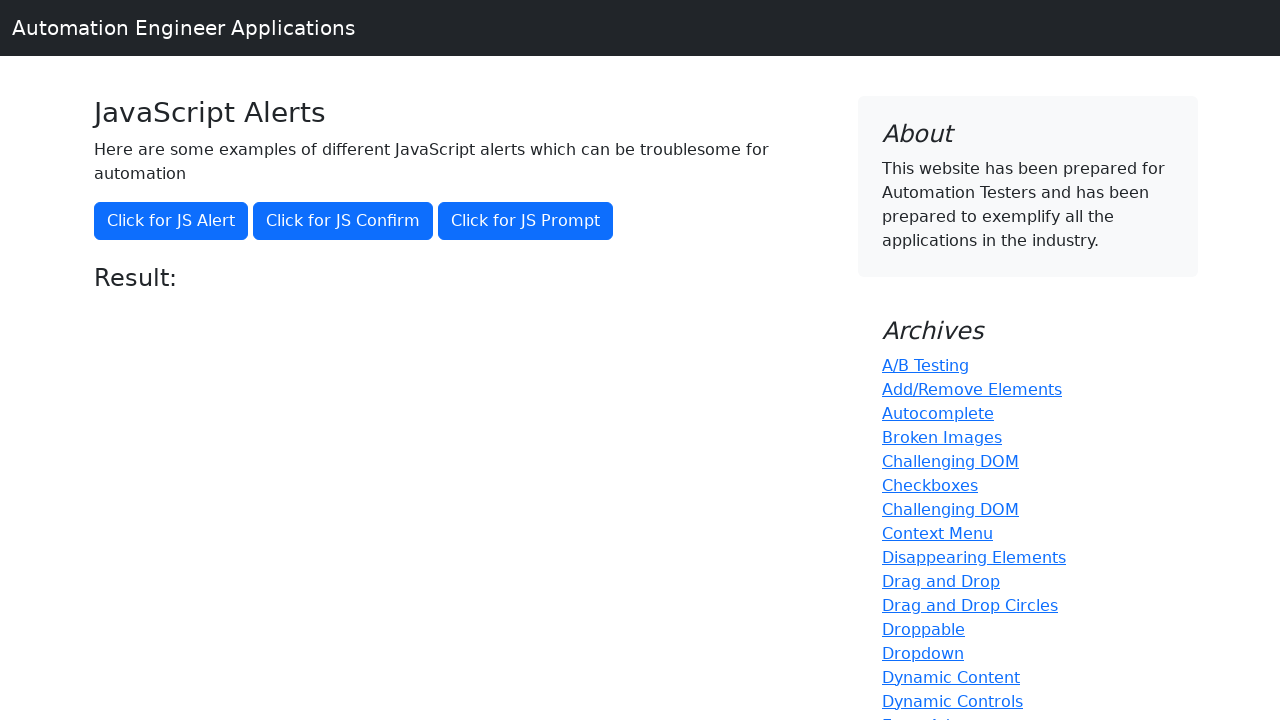

Set up dialog handler to dismiss confirm dialog
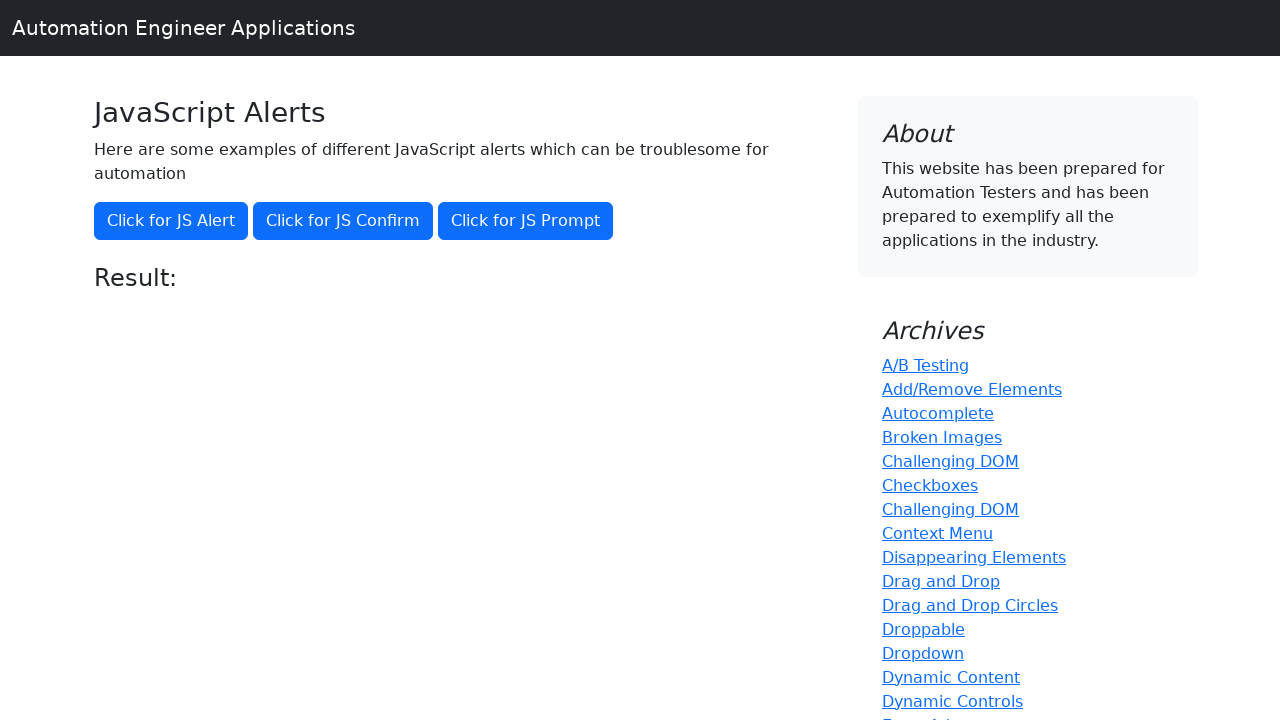

Clicked 'Click for JS Confirm' button to trigger JavaScript confirm dialog at (343, 221) on xpath=//button[text()='Click for JS Confirm']
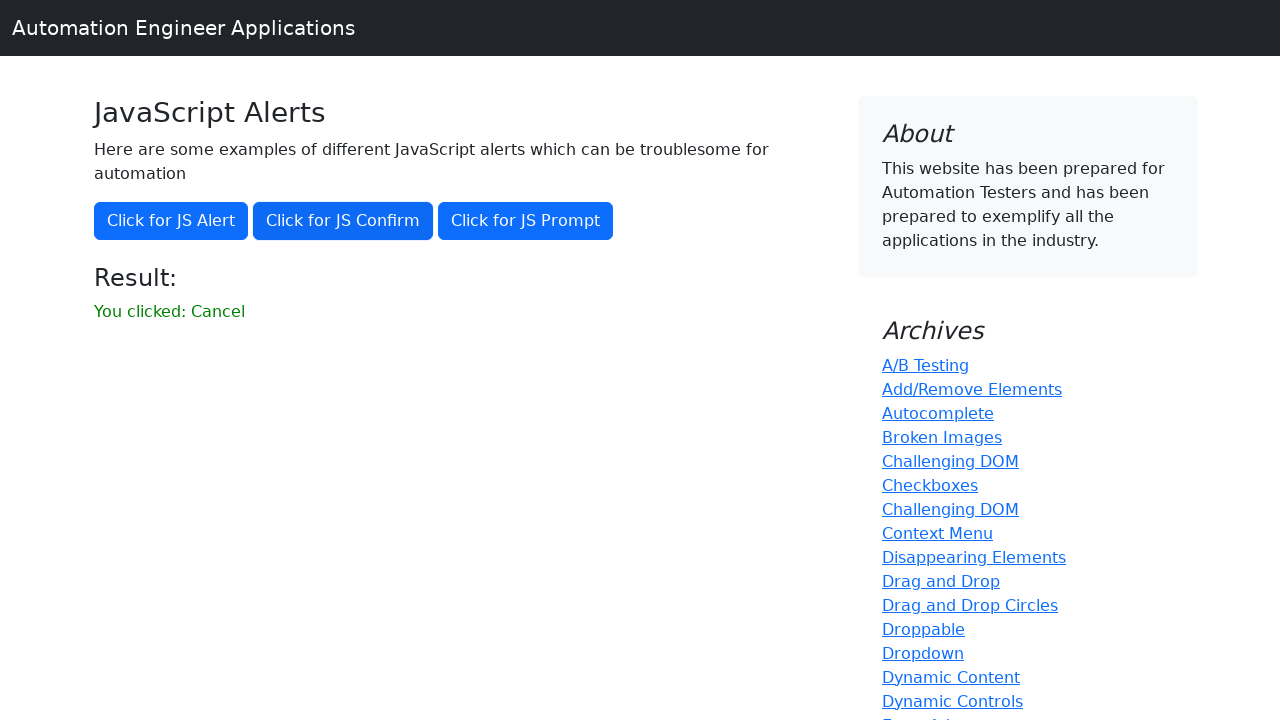

Waited for result message element to load
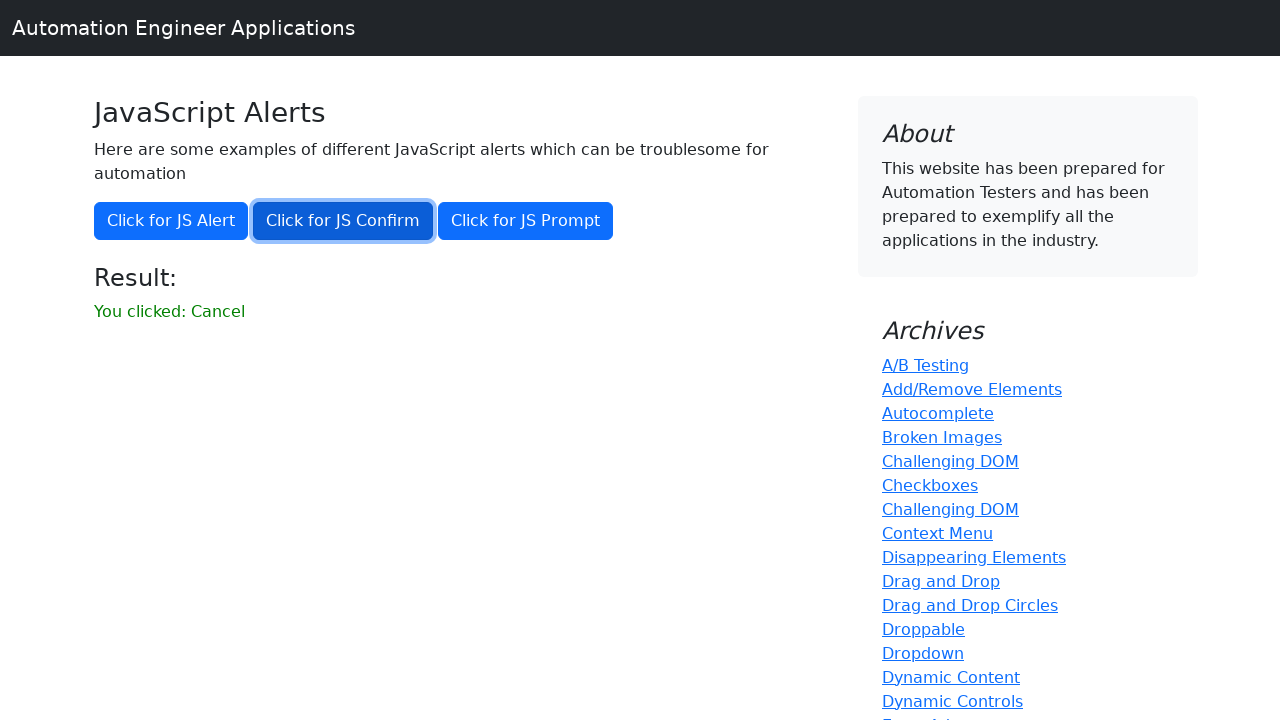

Retrieved result text: 'You clicked: Cancel'
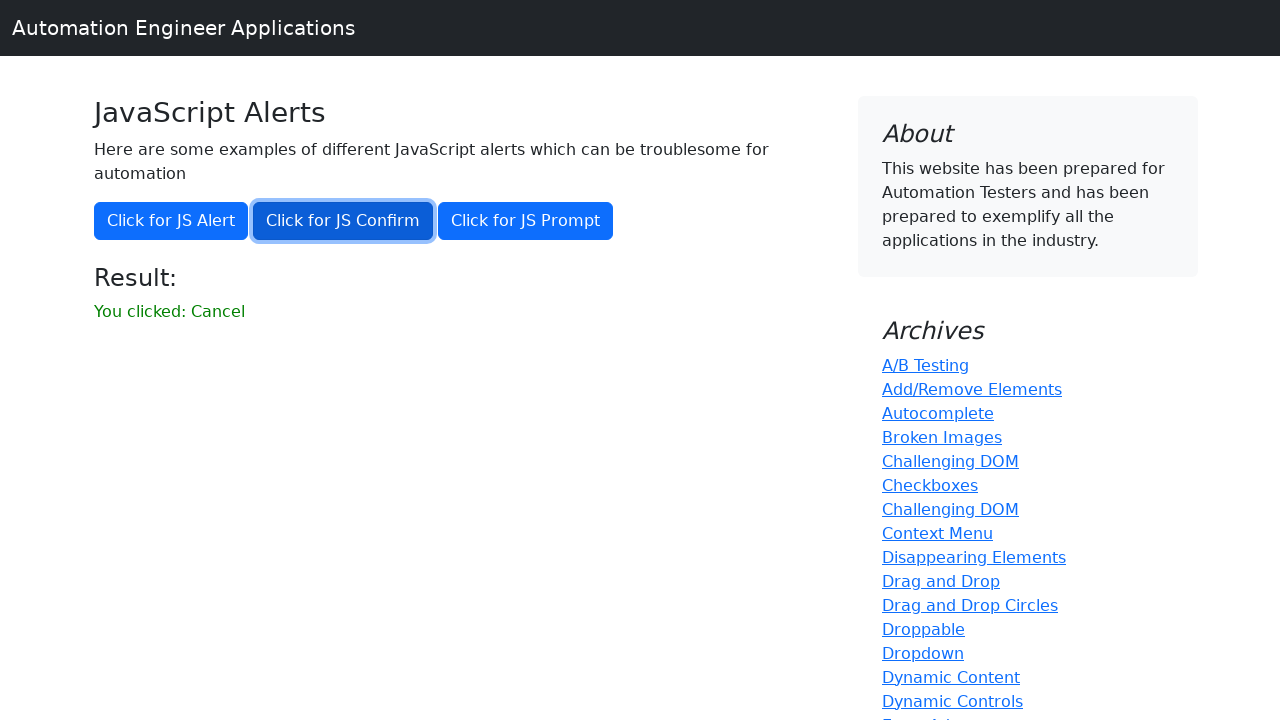

Verified that result text does not contain 'successfuly' - assertion passed
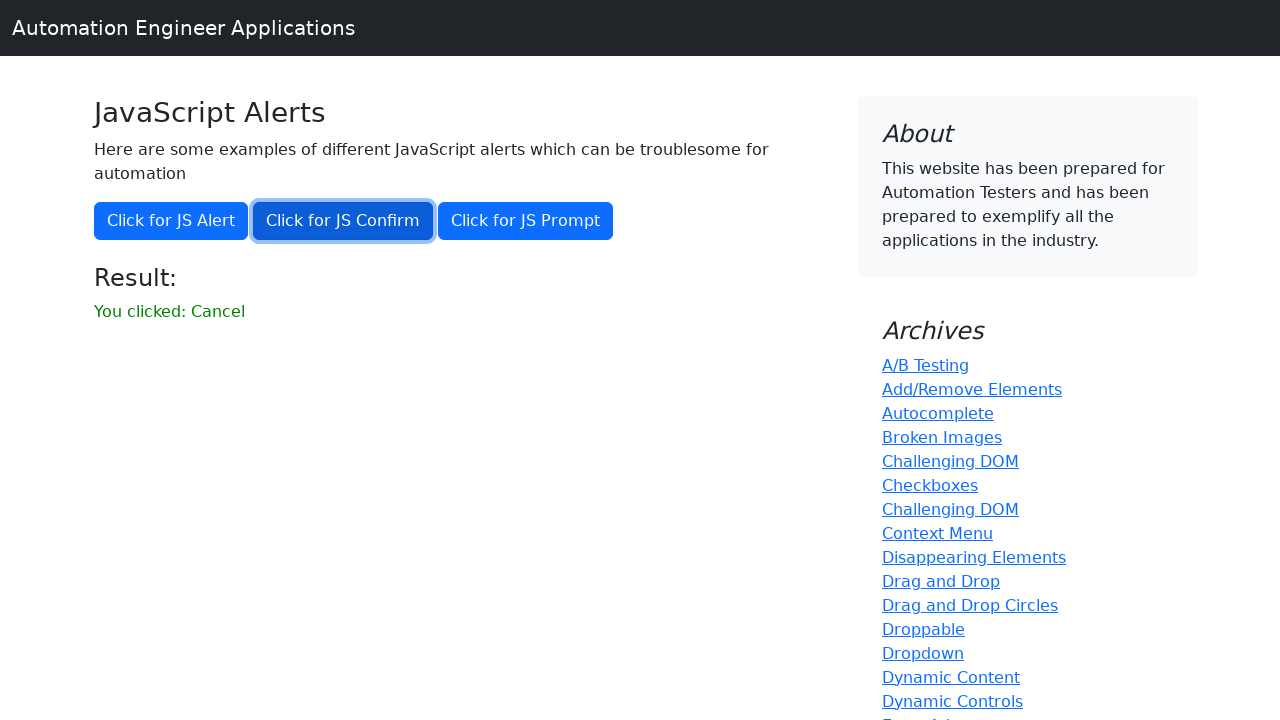

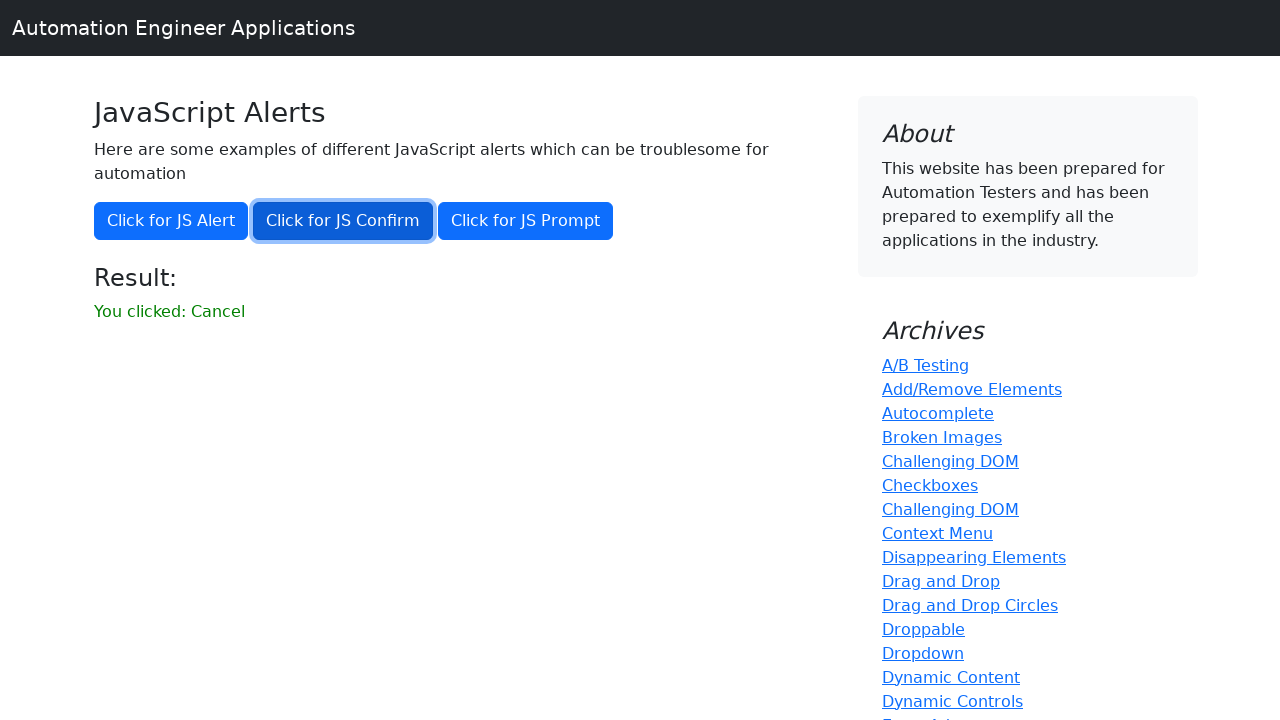